Navigates to the dropdown page and selects Option 1 from the dropdown menu, then verifies the selection.

Starting URL: https://the-internet.herokuapp.com/

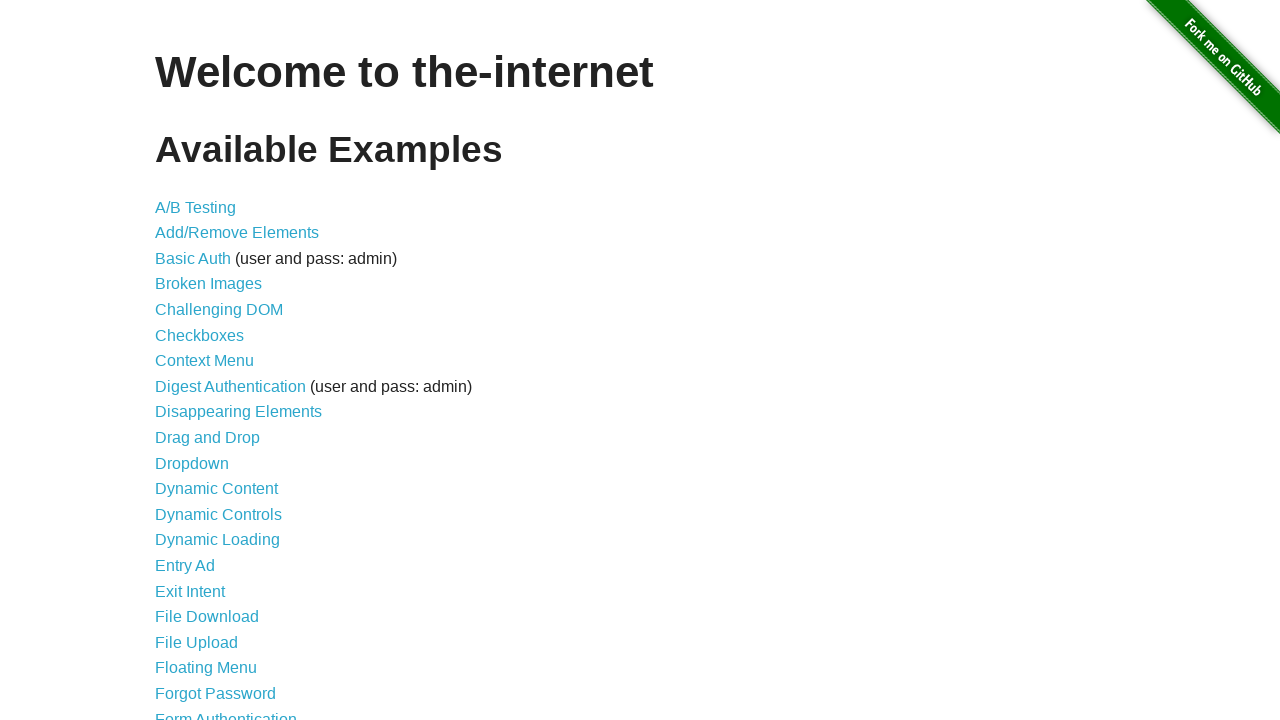

Clicked on the Dropdown link to navigate to dropdown page at (192, 463) on a[href='/dropdown']
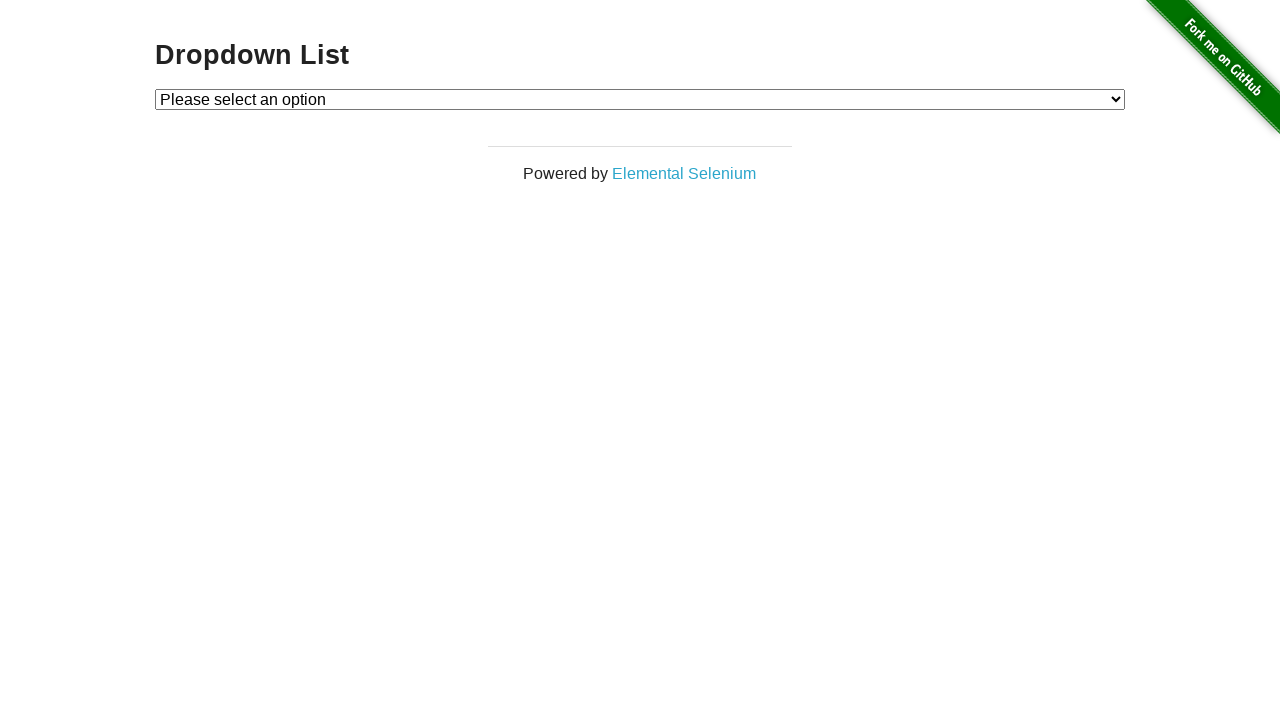

Dropdown page loaded successfully
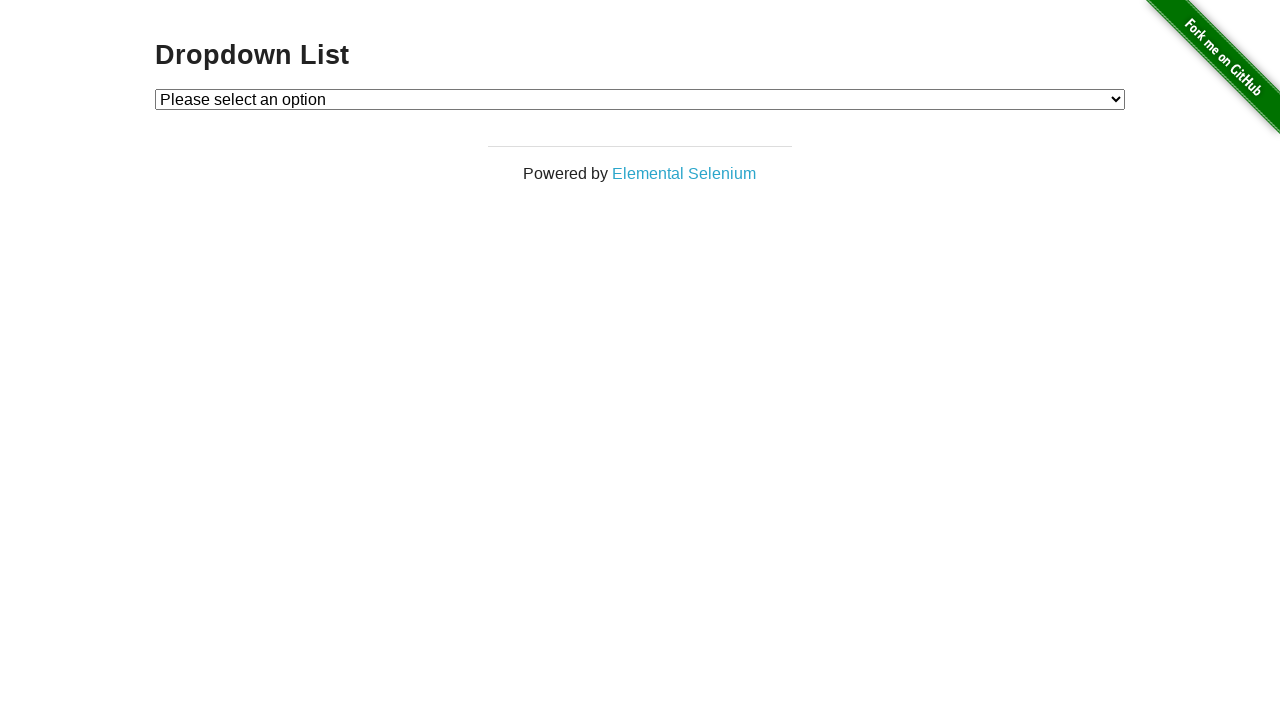

Selected Option 1 from the dropdown menu on #dropdown
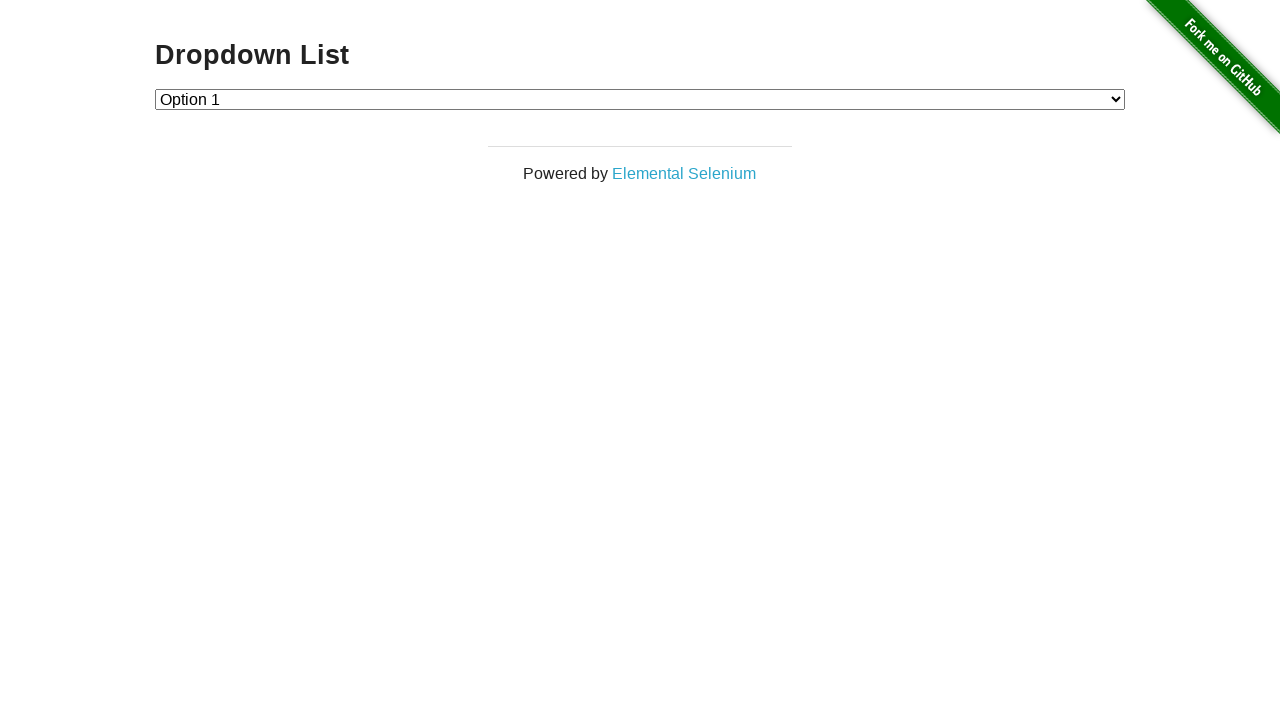

Verified that Option 1 is selected in the dropdown
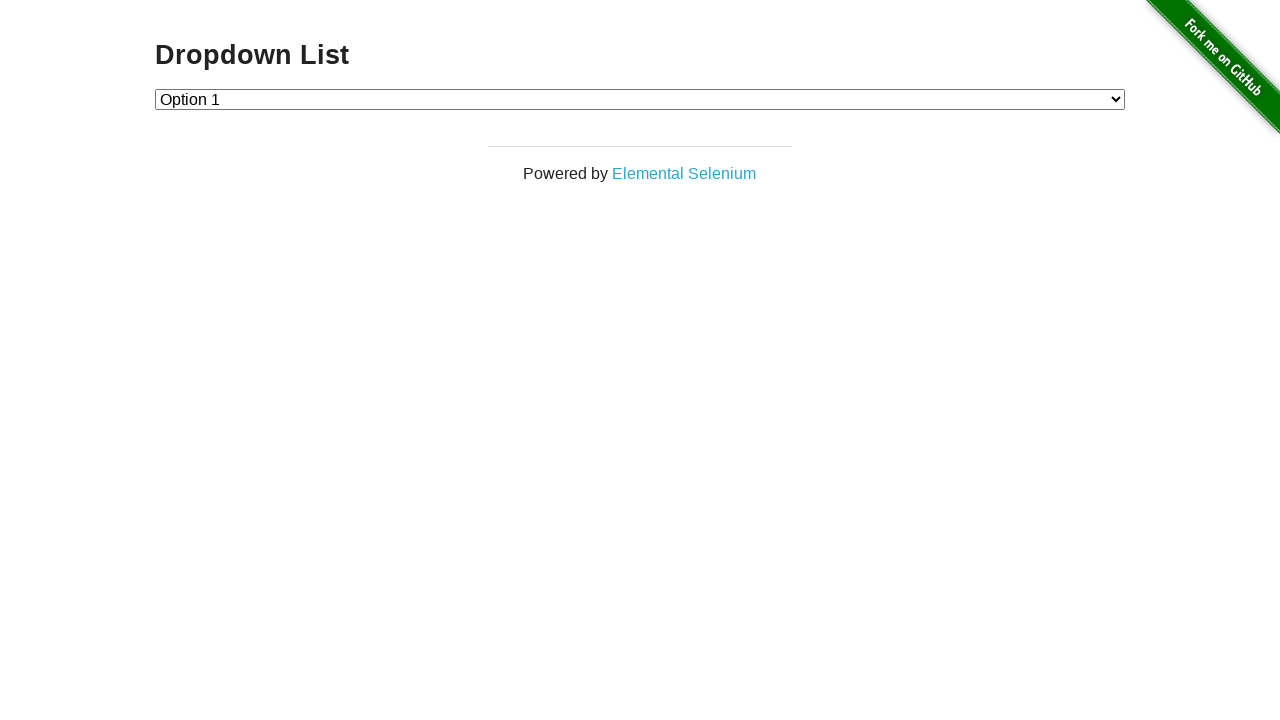

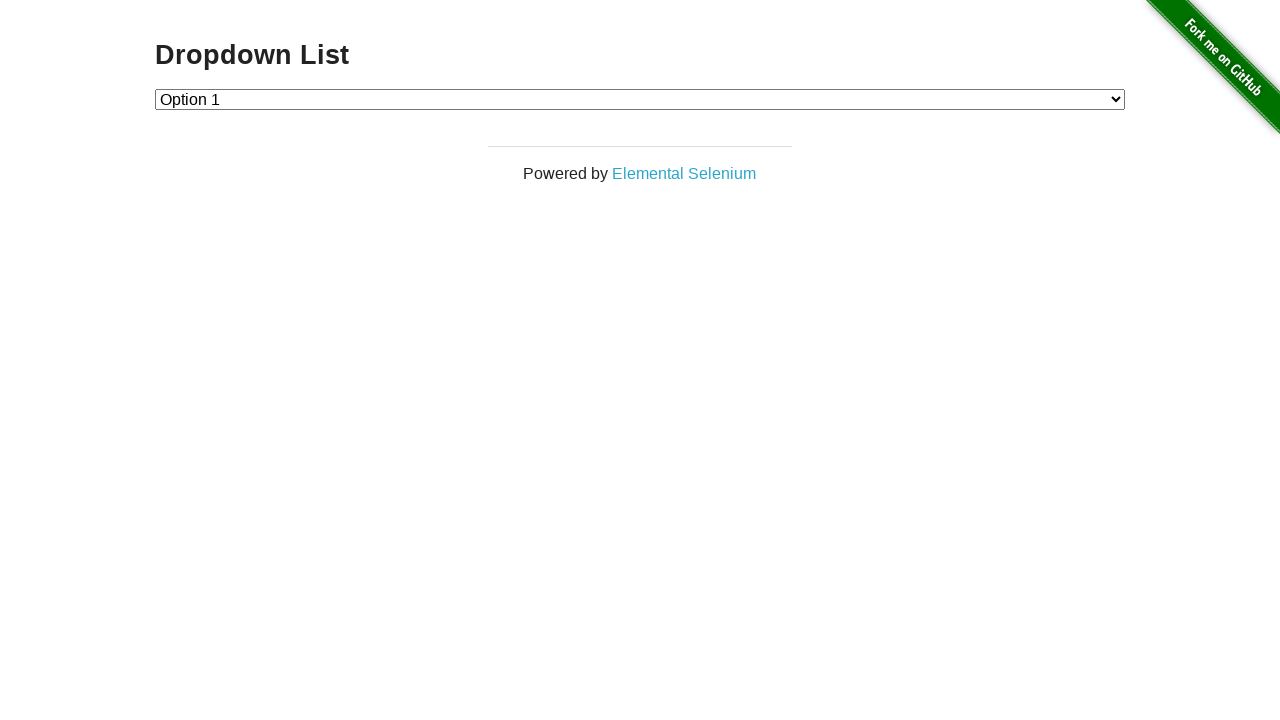